Tests removing an item from the shopping cart

Starting URL: http://practice.automationtesting.in

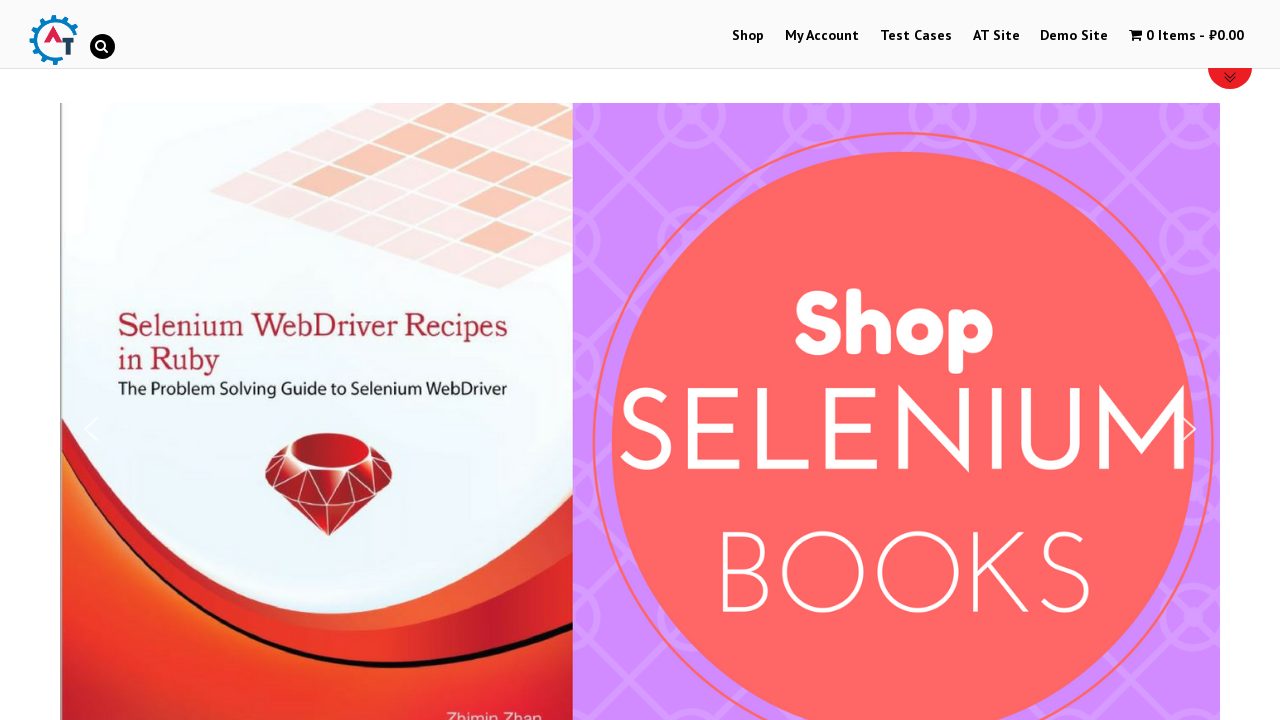

Clicked on Shop Menu at (748, 36) on xpath=//li[@id='menu-item-40']
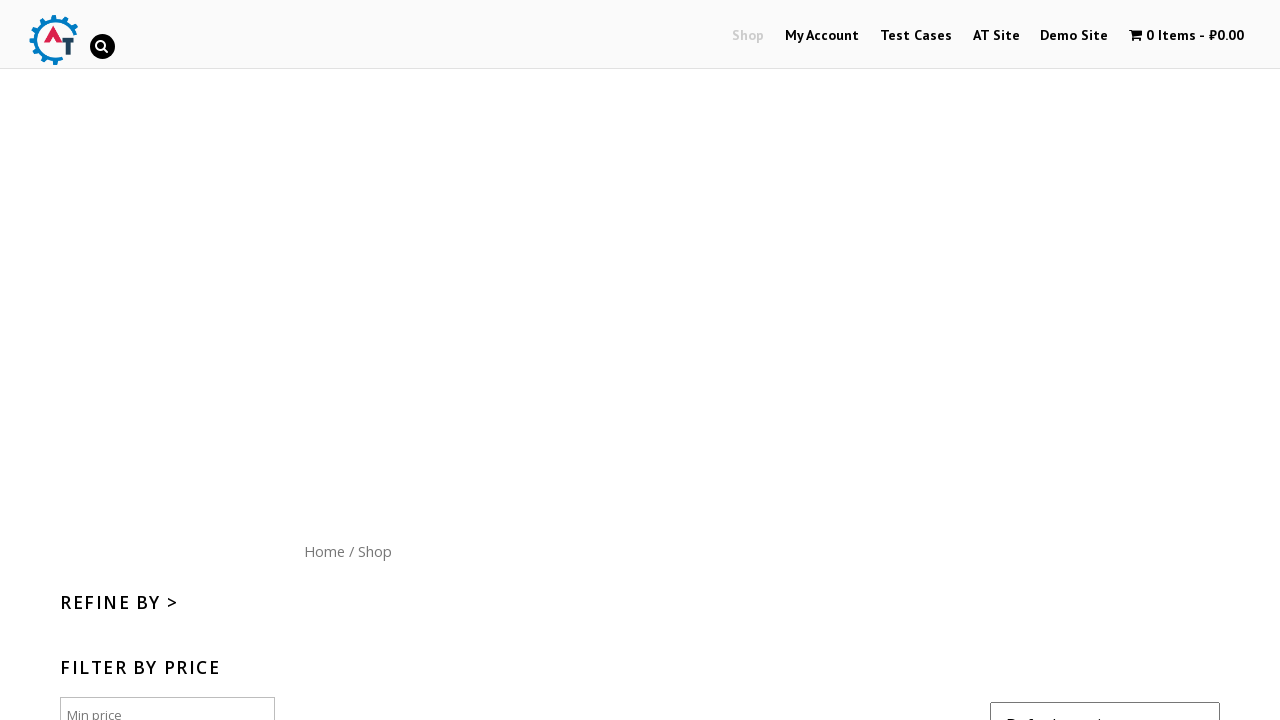

Clicked on Home menu button at (324, 551) on xpath=//div[@id='content']/nav/a
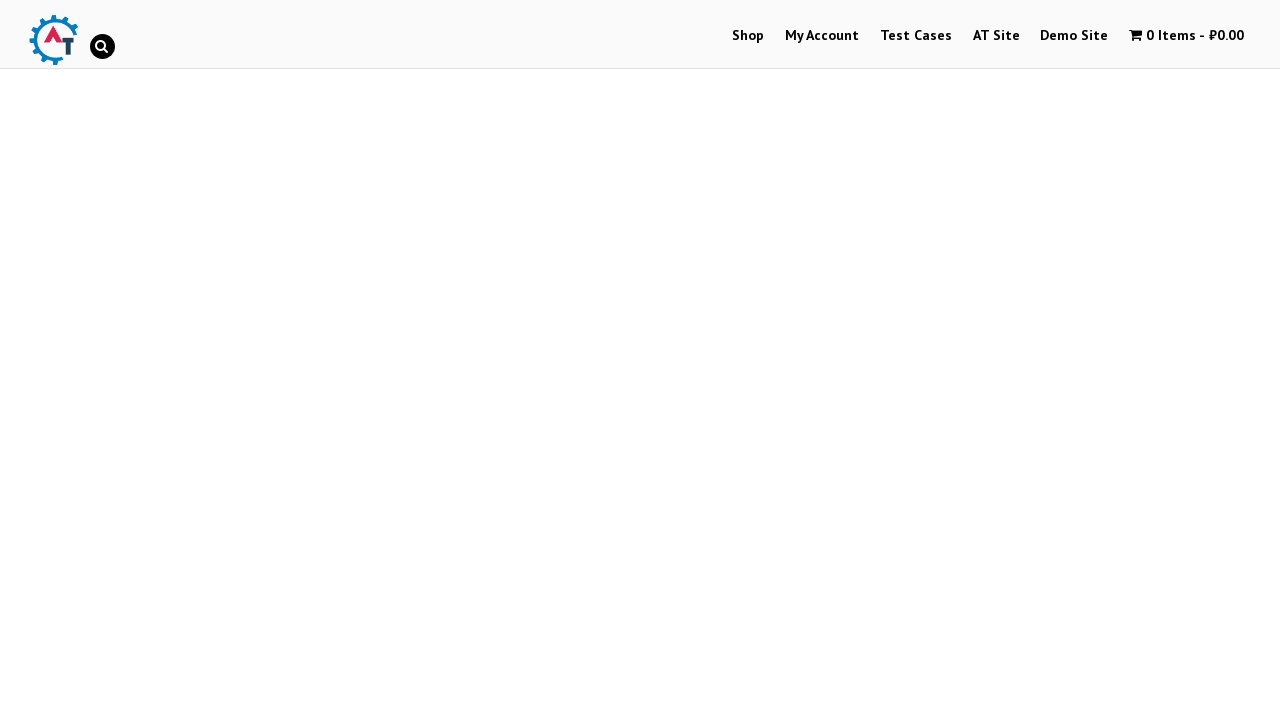

Mastering JavaScript book image loaded
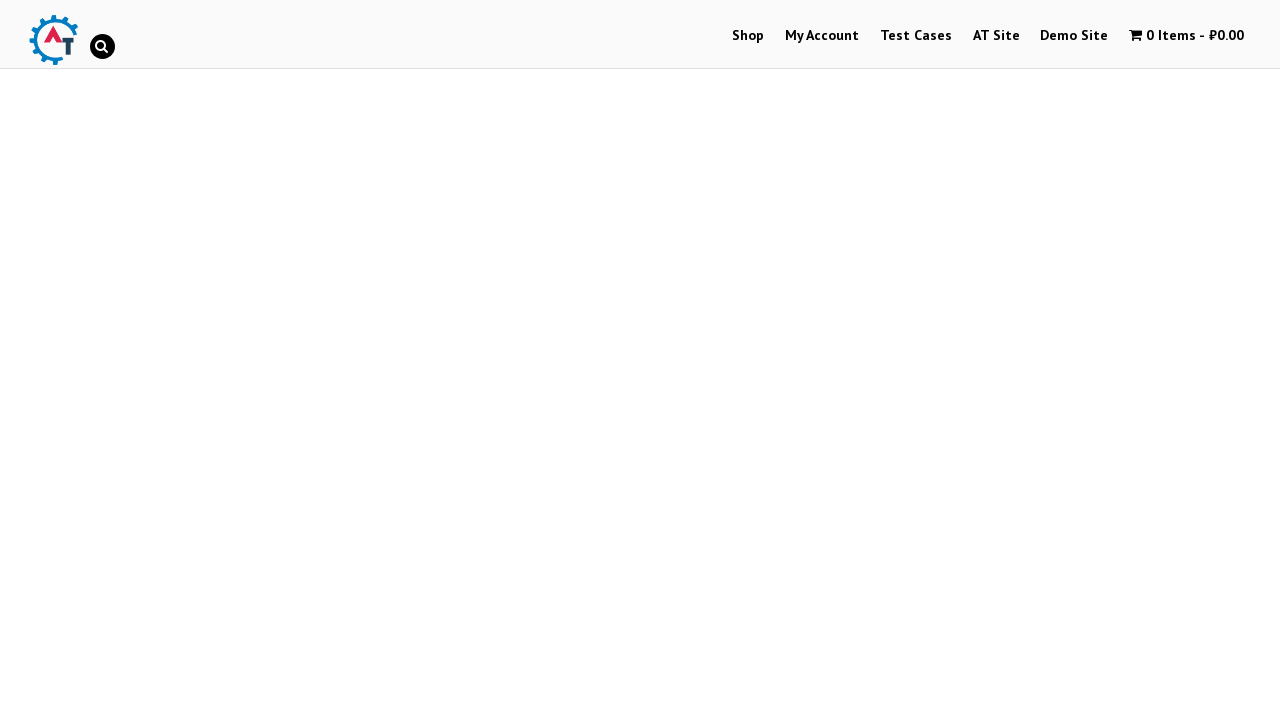

Clicked on Mastering JavaScript book at (1039, 361) on (//img[@title='Mastering JavaScript'])[1]
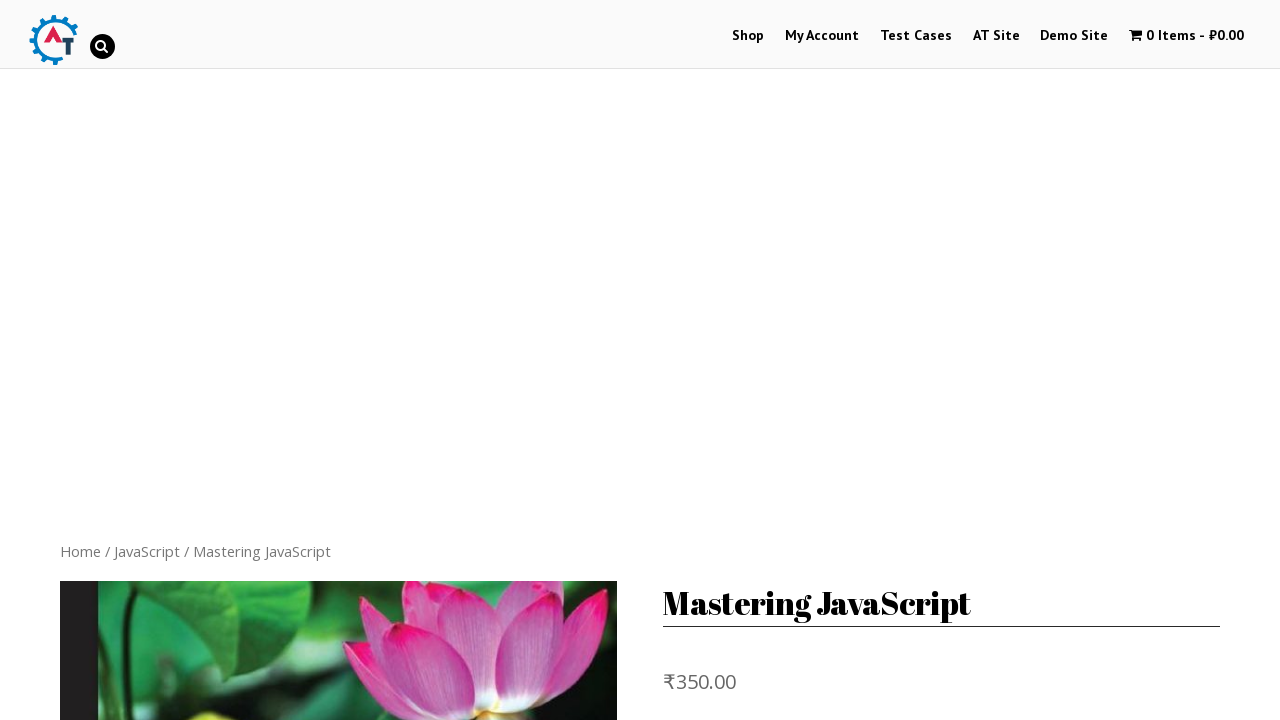

Add to basket button appeared on product page
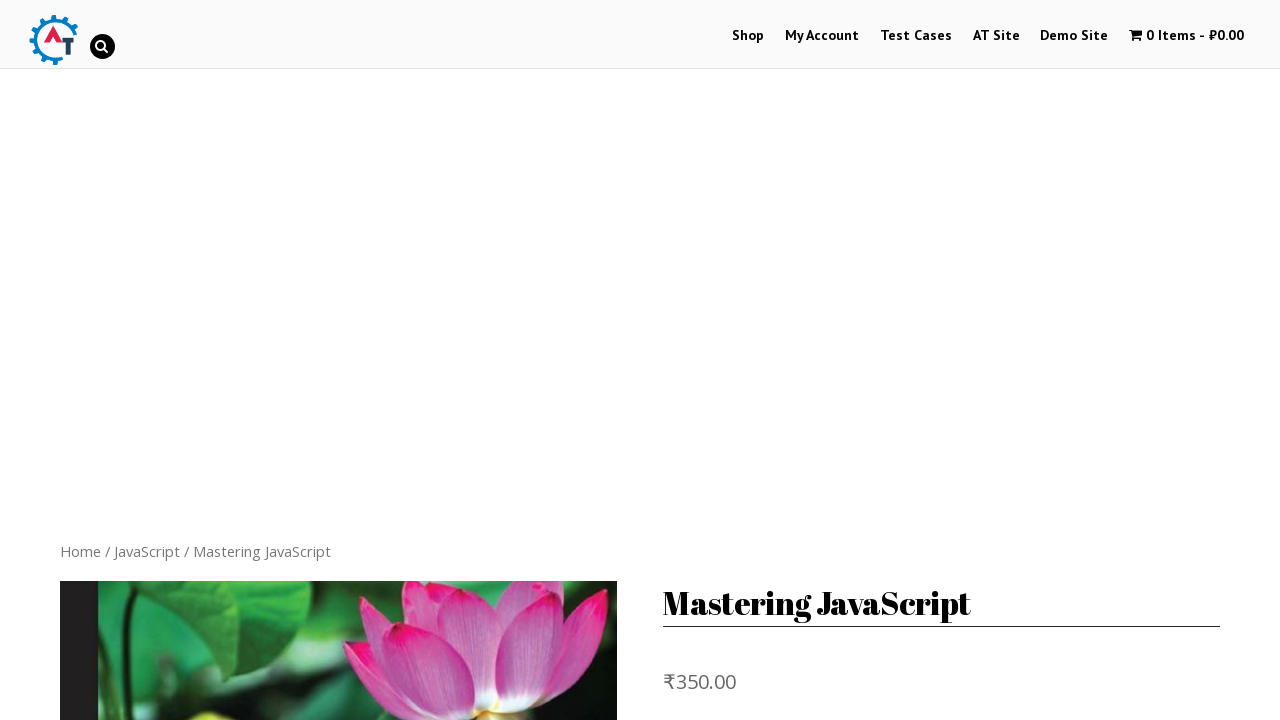

Clicked Add to basket button at (812, 361) on xpath=//button[normalize-space()='Add to basket']
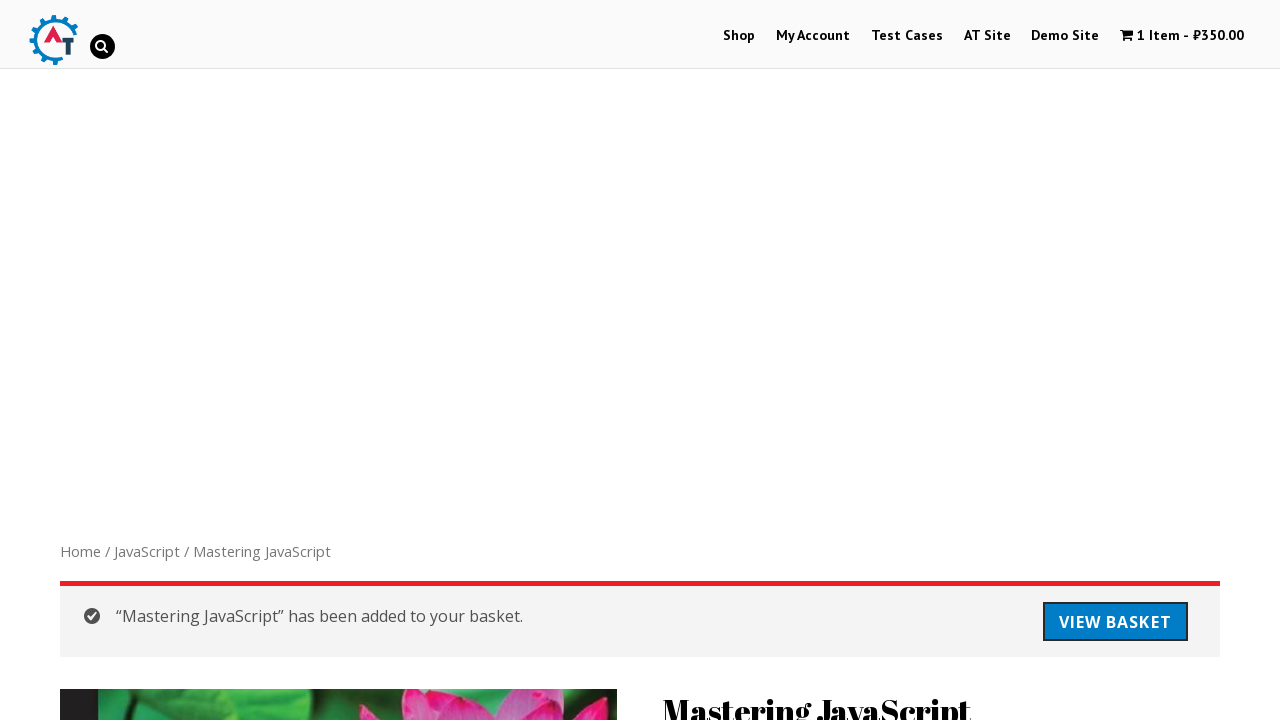

Product successfully added to cart - success message displayed
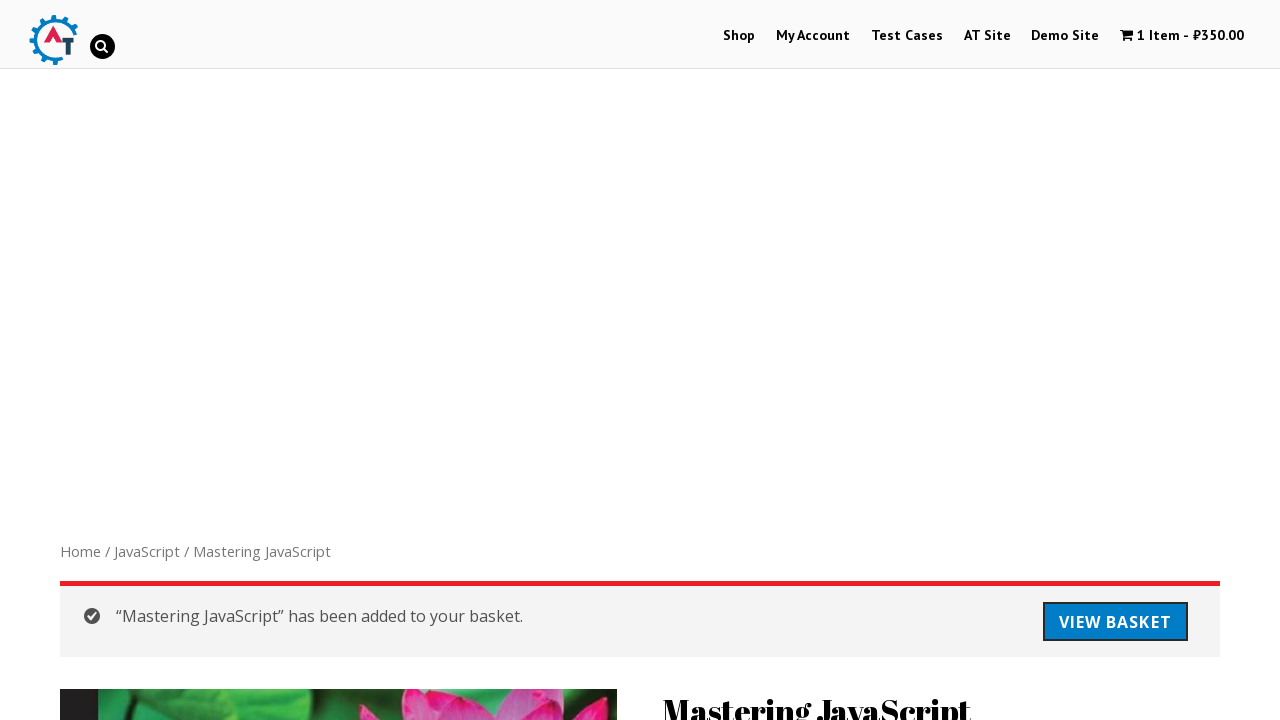

Clicked on shopping cart link at (1182, 36) on xpath=//a[@title='View your shopping cart']
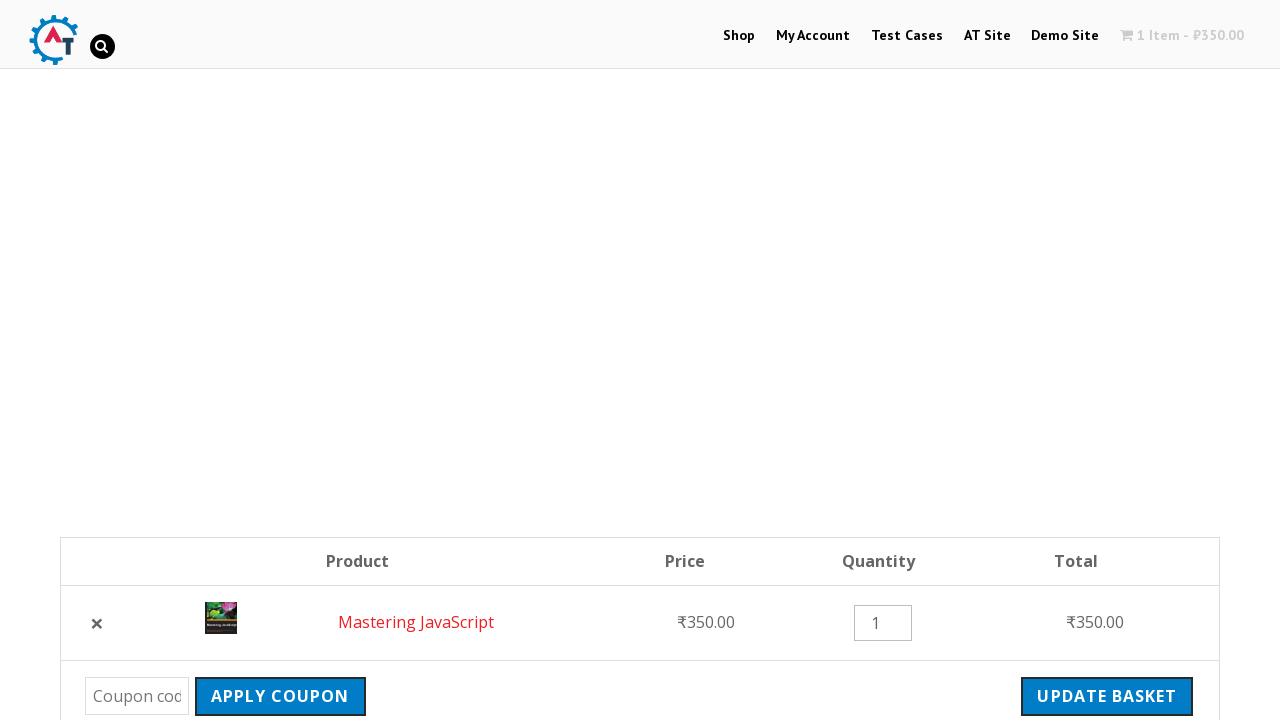

Clicked remove button to delete item from cart at (97, 623) on xpath=//a[normalize-space()='×']
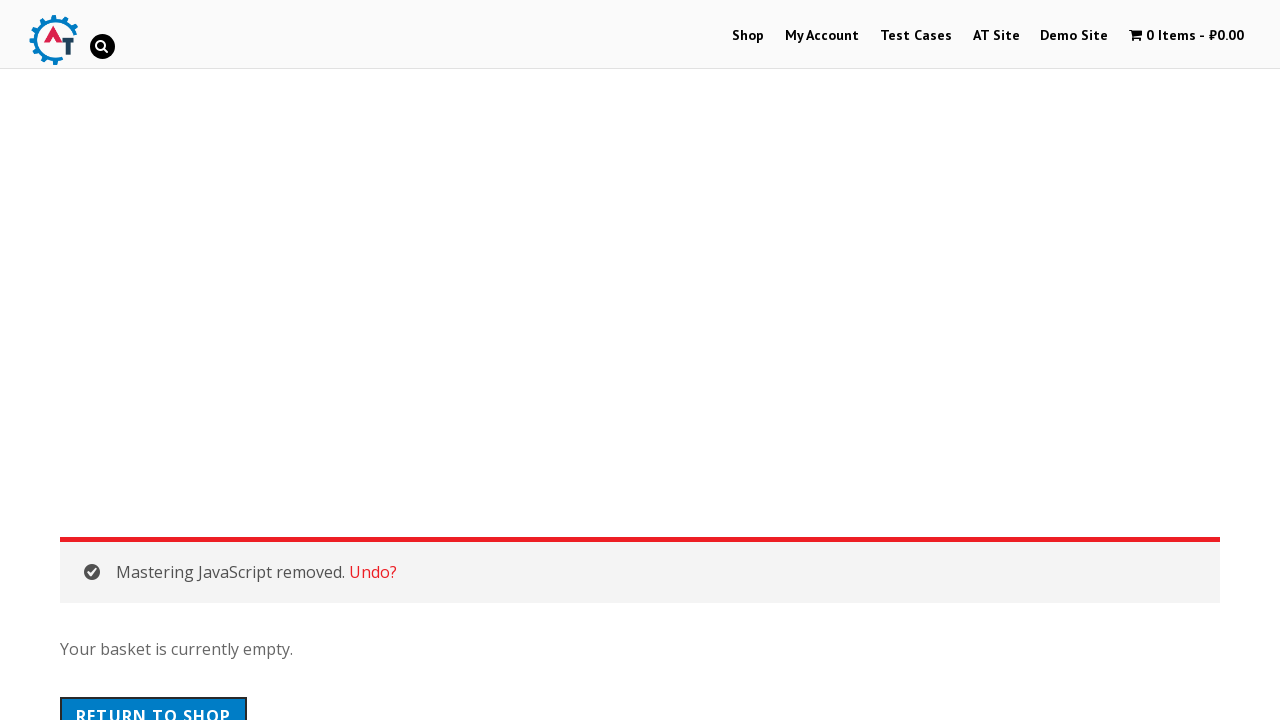

Cart is now empty - item successfully removed
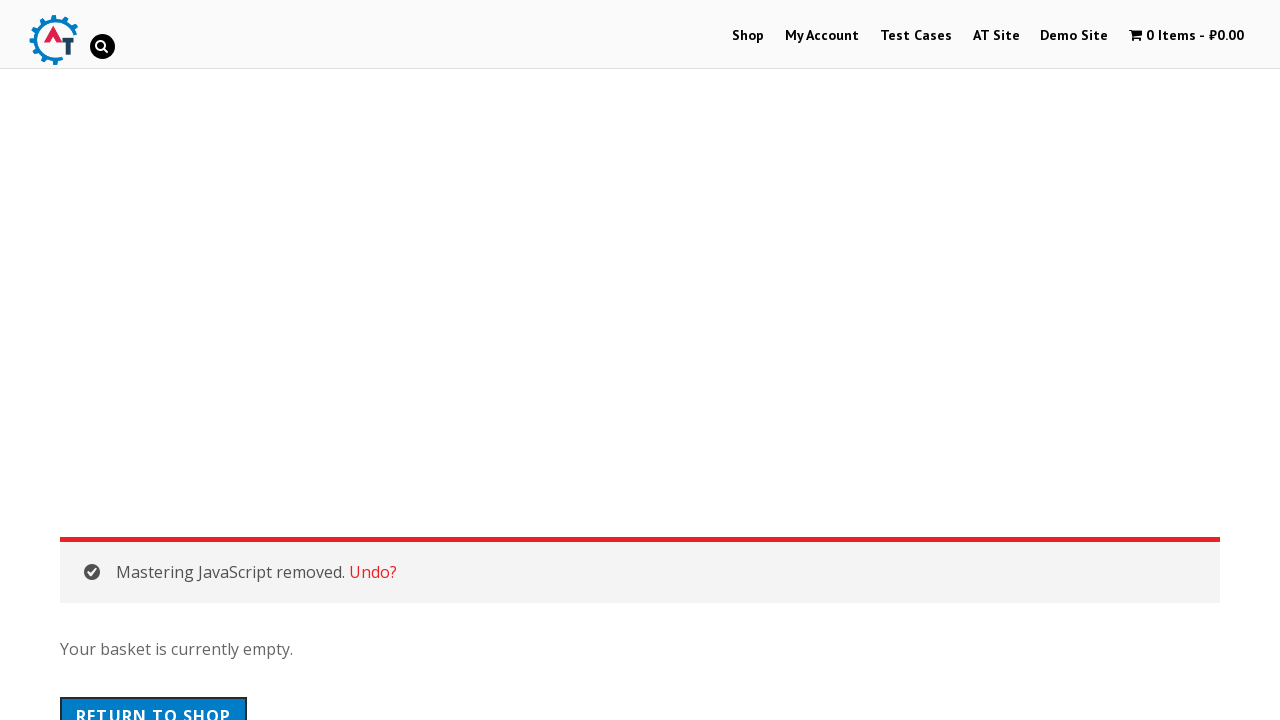

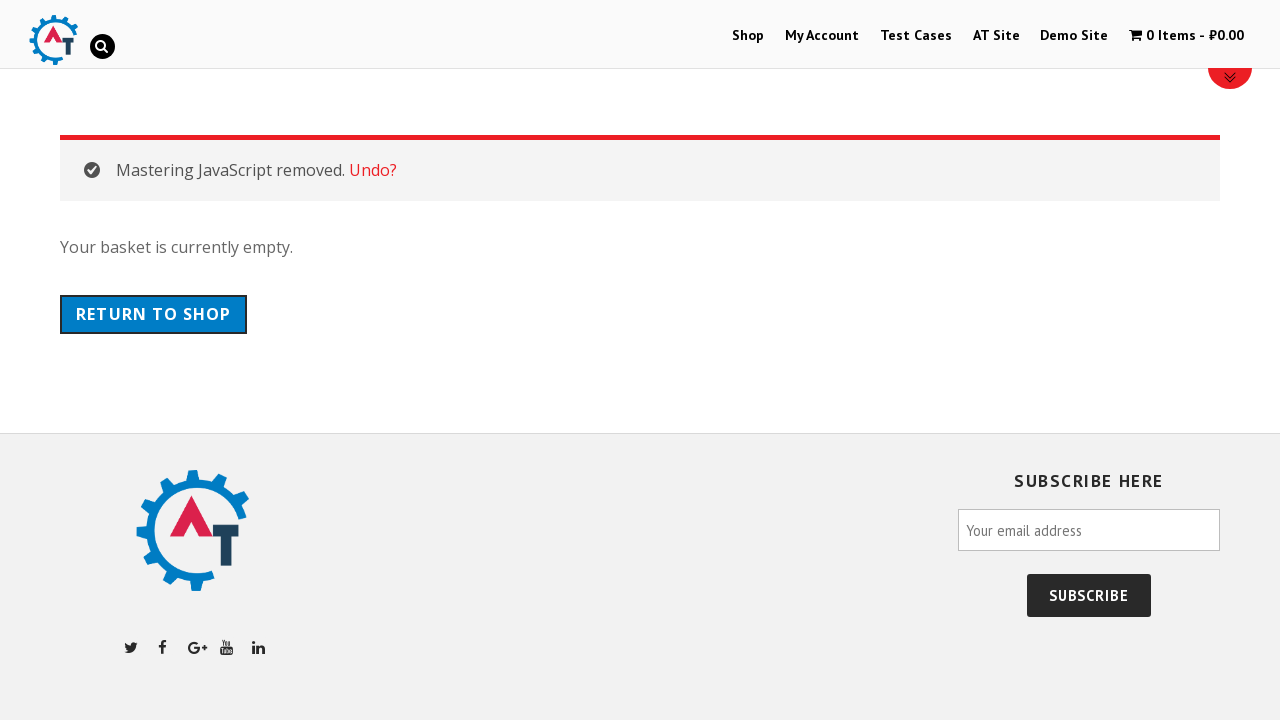